Tests a drawing canvas page by drawing a triangle using JavaScript execution on the canvas element, then clicking the reset button to clear the canvas

Starting URL: https://claruswaysda.github.io/Draw.html

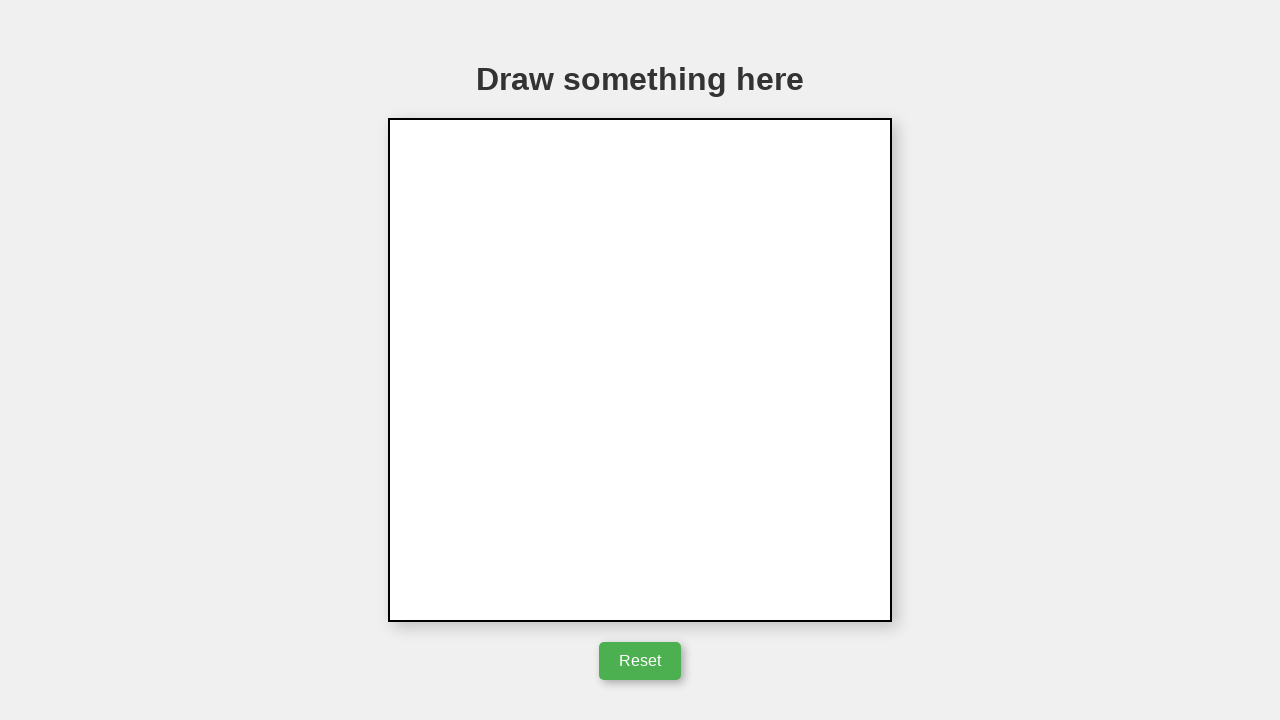

Navigated to drawing canvas page
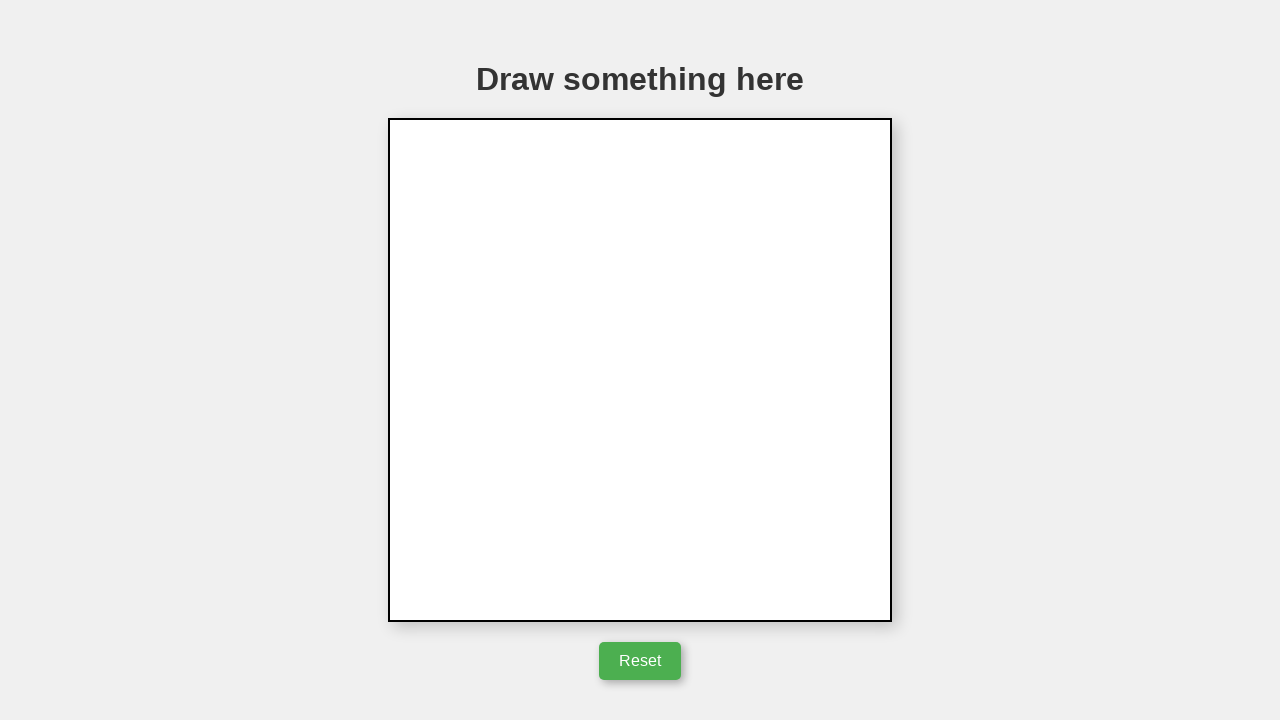

Drew a triangle on the canvas using JavaScript execution
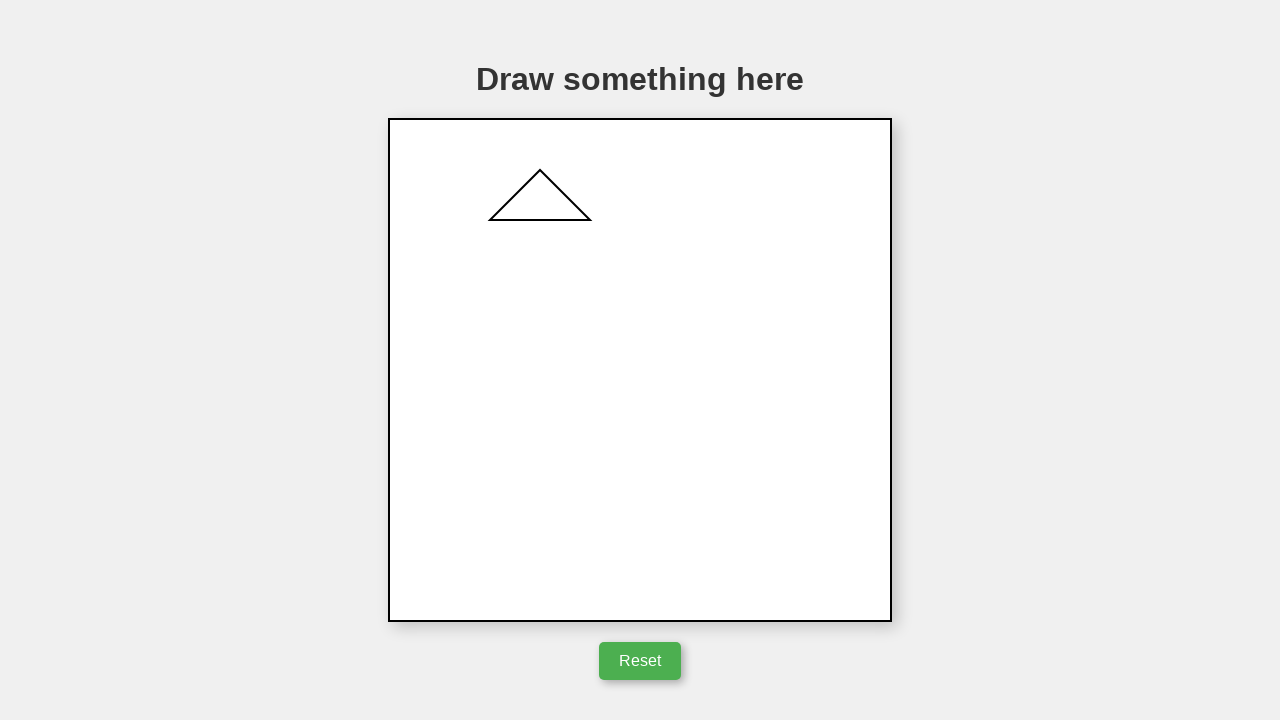

Waited for triangle to be visible on canvas
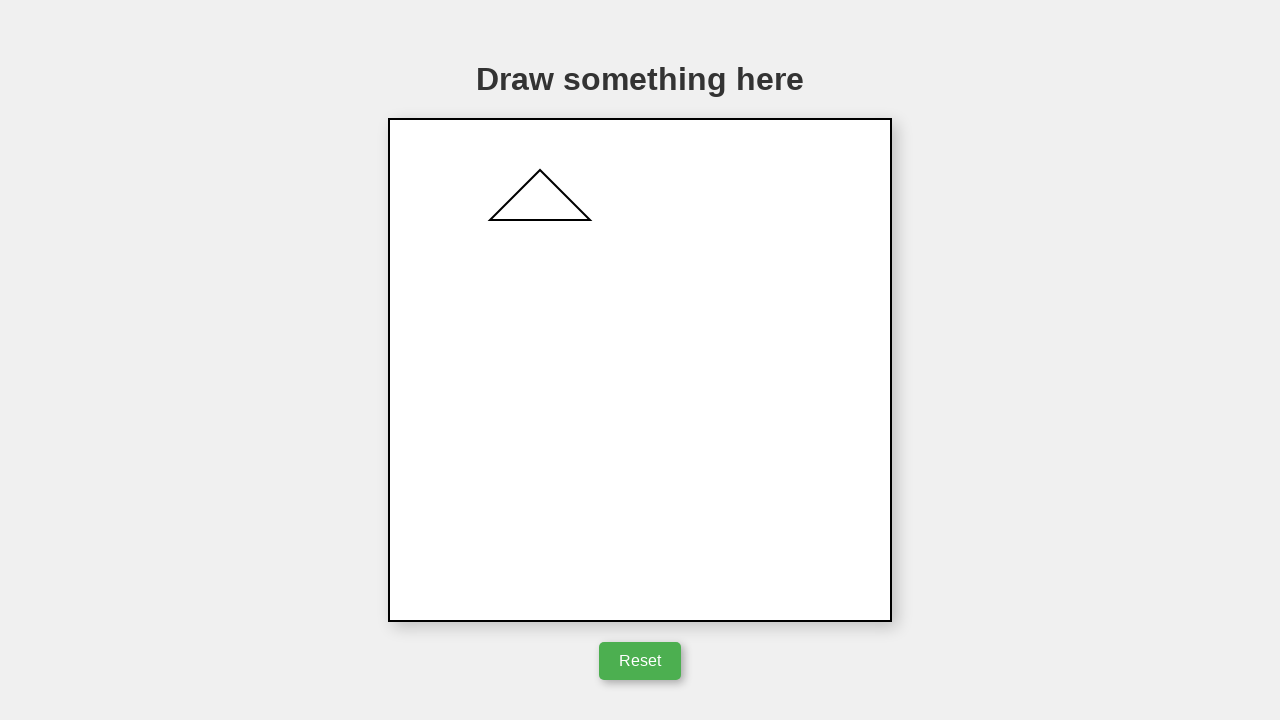

Clicked reset button to clear the canvas at (640, 661) on #resetButton
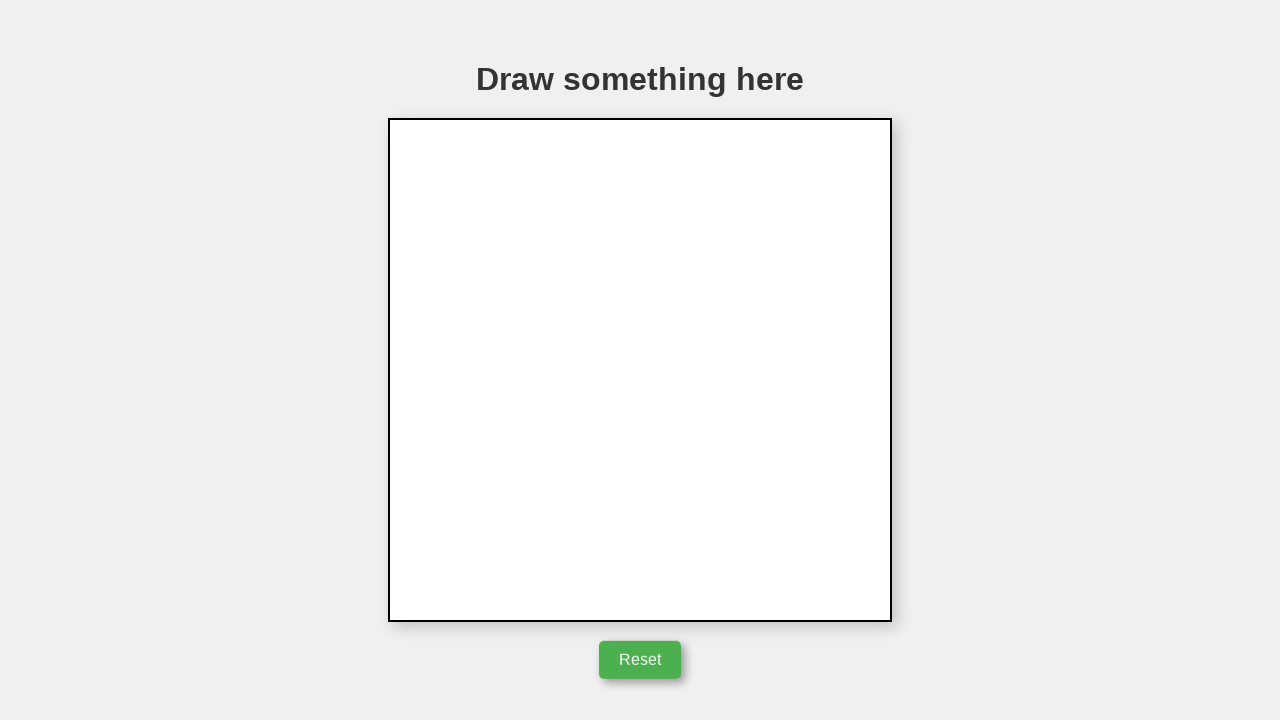

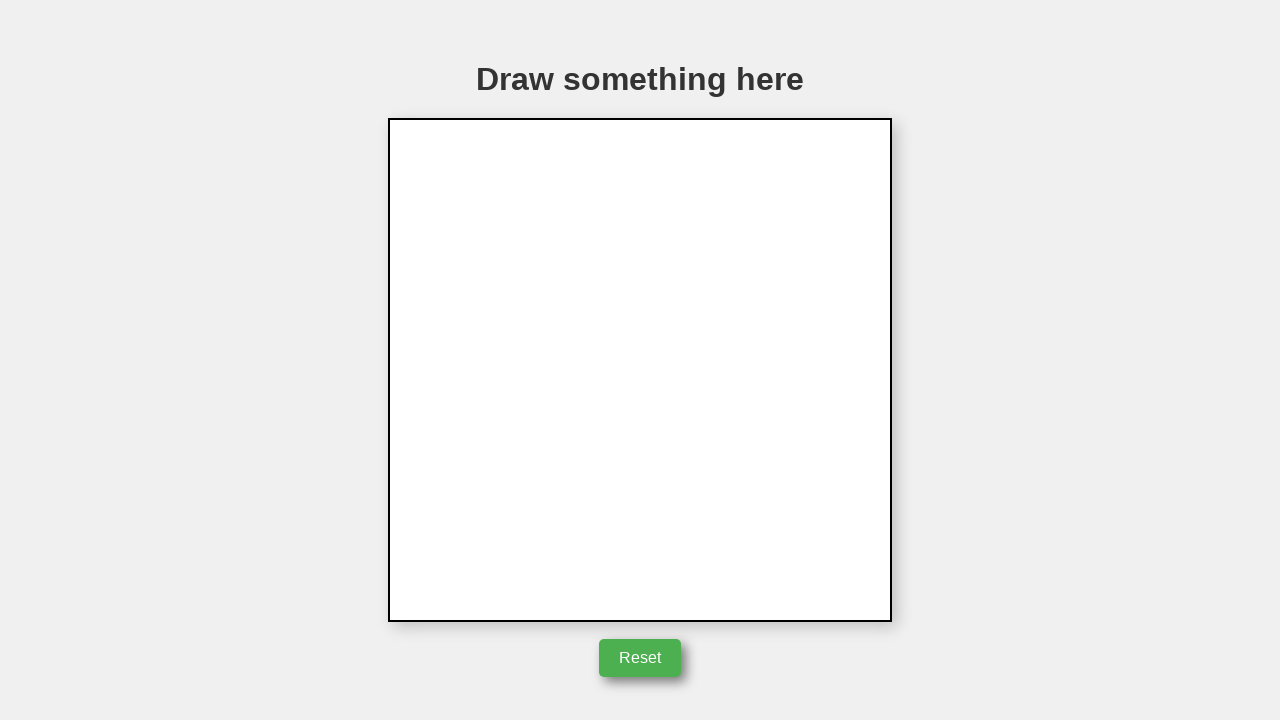